Tests marking all todo items as completed using the toggle all checkbox.

Starting URL: https://demo.playwright.dev/todomvc

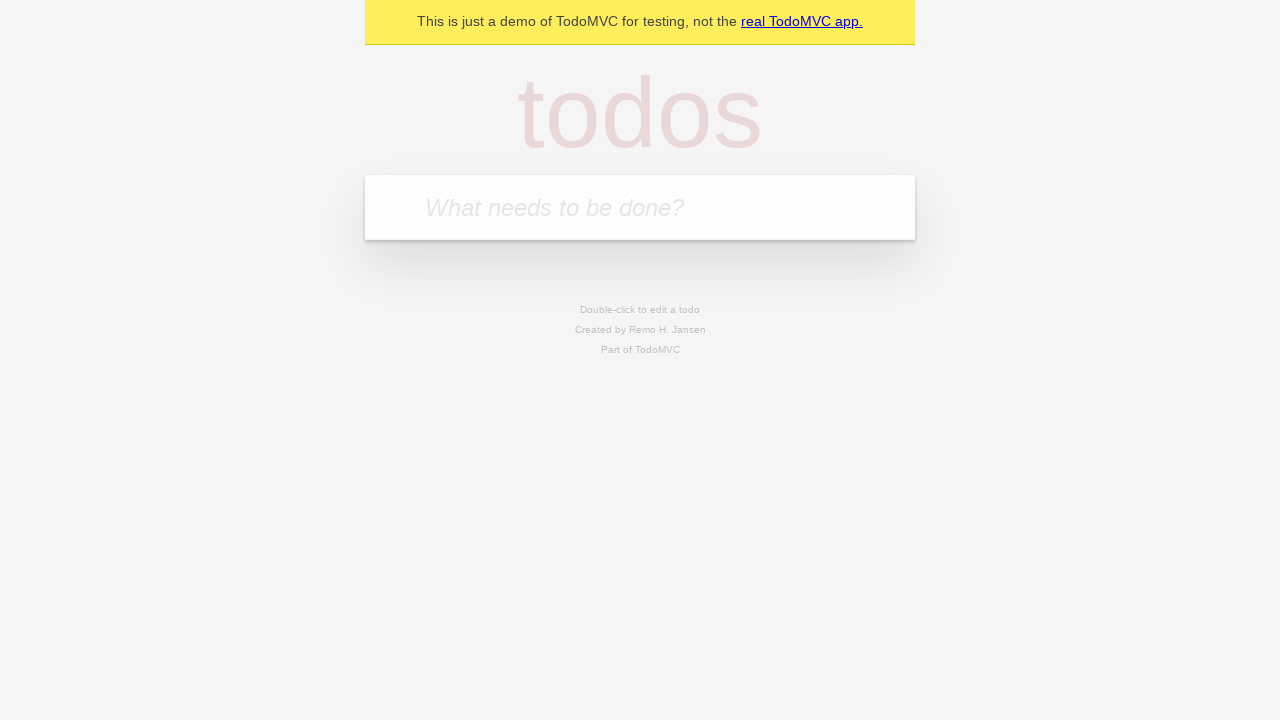

Filled todo input with 'buy some cheese' on internal:attr=[placeholder="What needs to be done?"i]
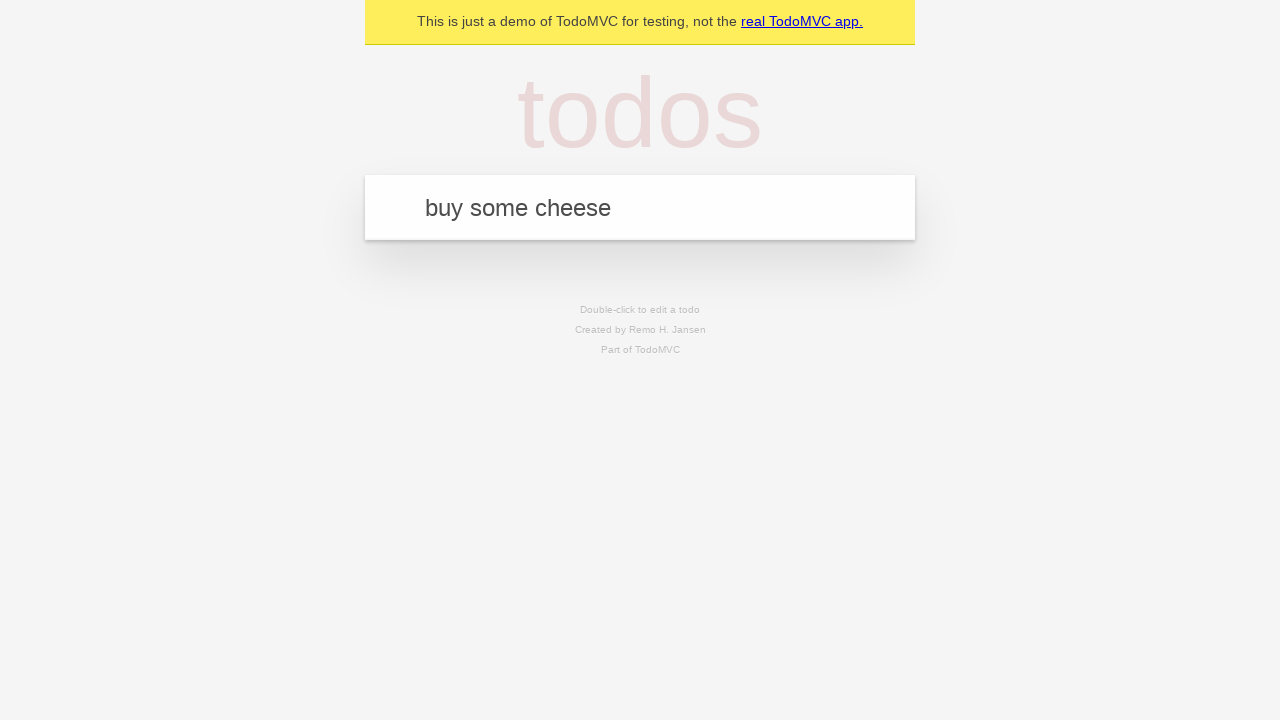

Pressed Enter to add first todo item on internal:attr=[placeholder="What needs to be done?"i]
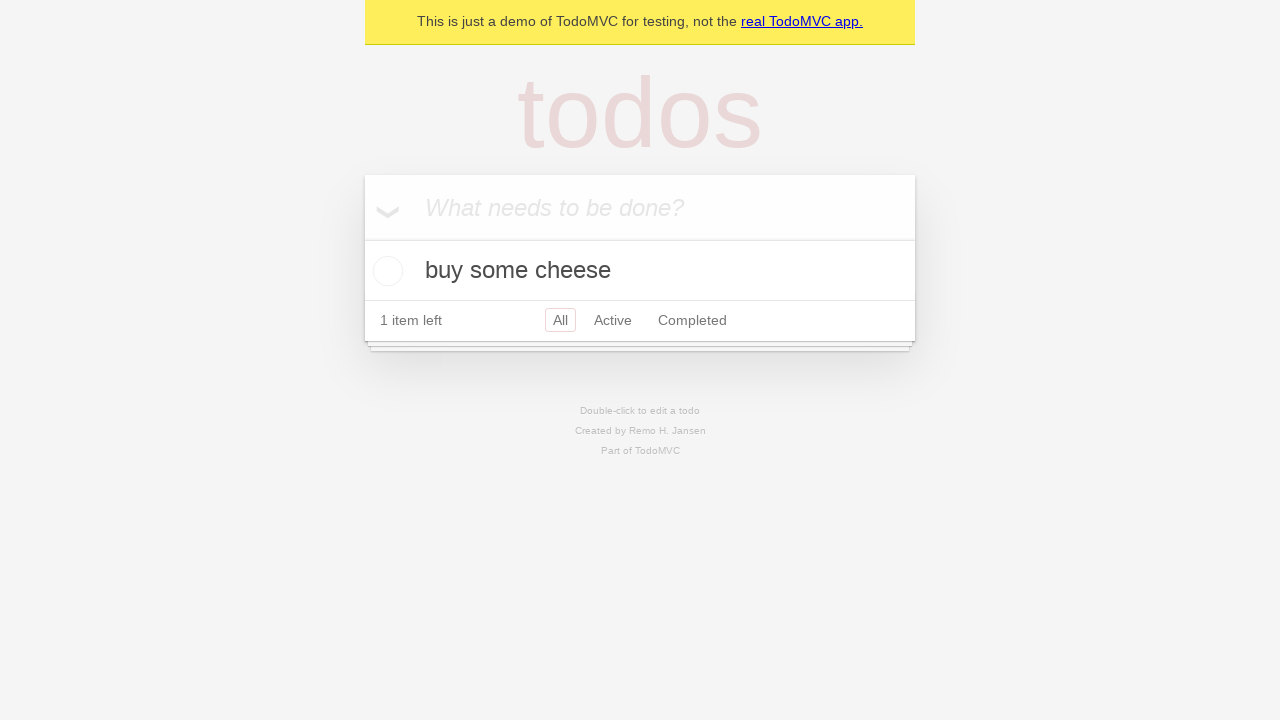

Filled todo input with 'feed the cat' on internal:attr=[placeholder="What needs to be done?"i]
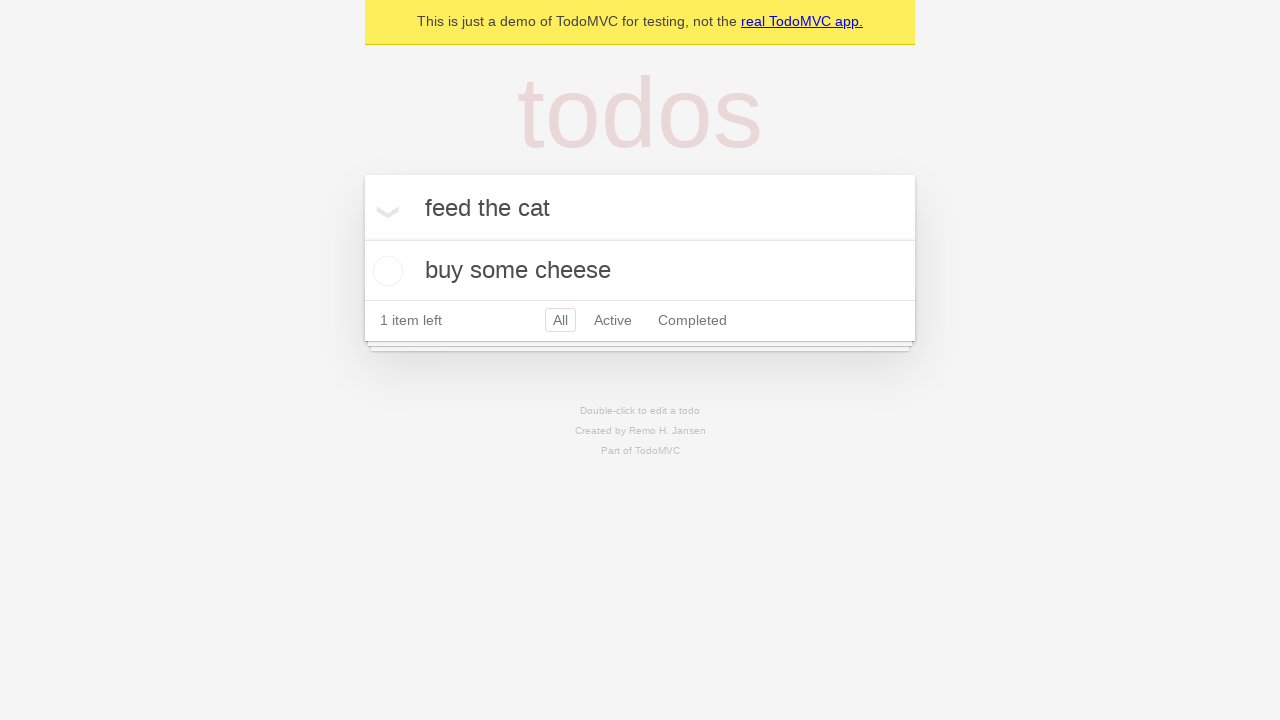

Pressed Enter to add second todo item on internal:attr=[placeholder="What needs to be done?"i]
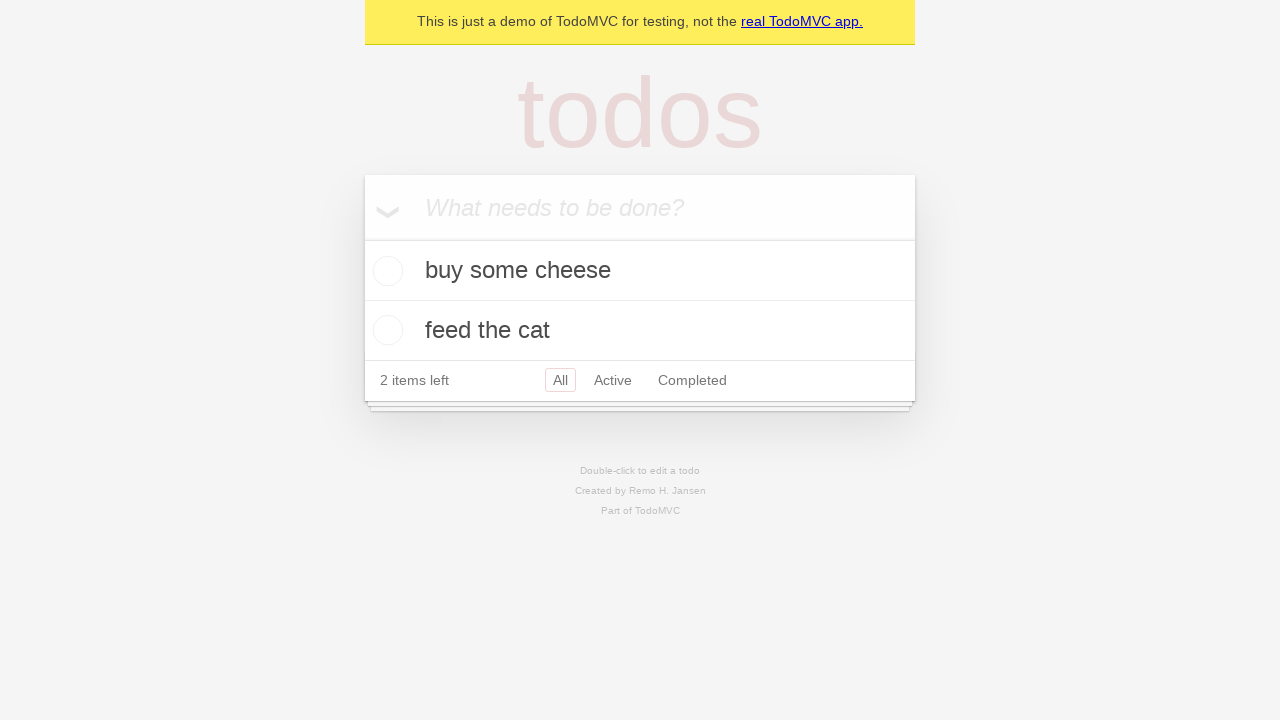

Filled todo input with 'book a doctors appointment' on internal:attr=[placeholder="What needs to be done?"i]
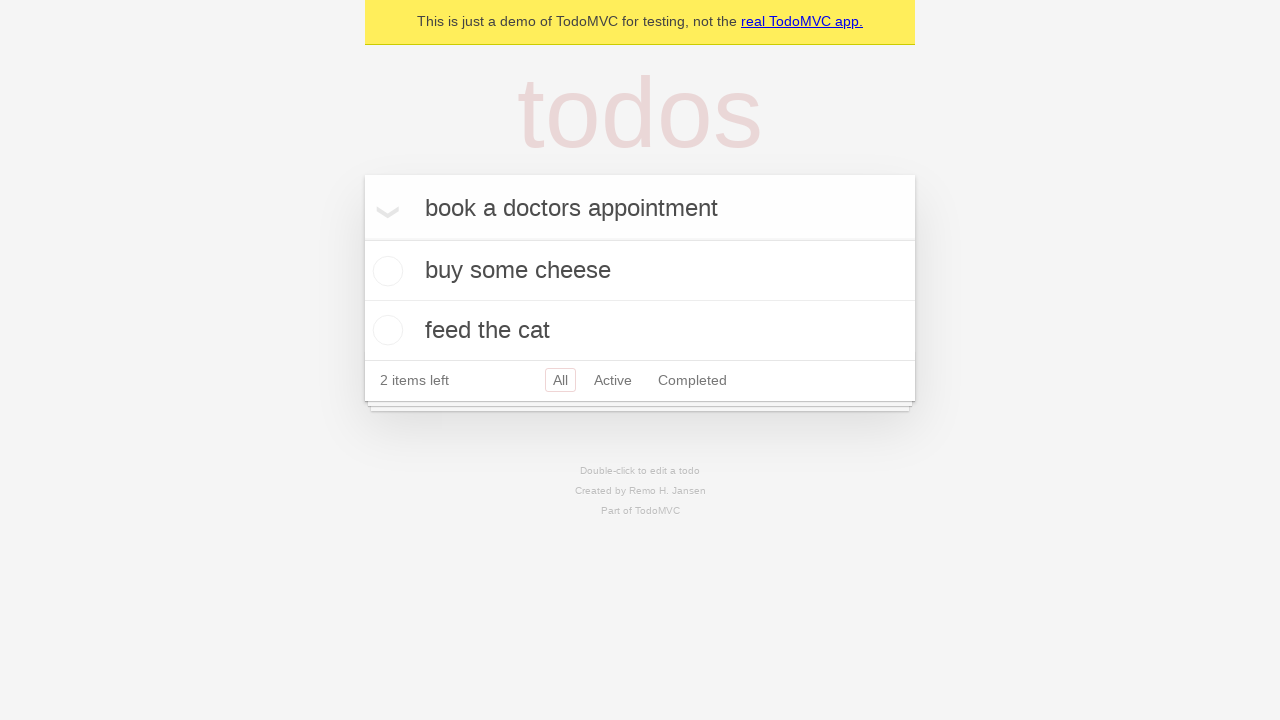

Pressed Enter to add third todo item on internal:attr=[placeholder="What needs to be done?"i]
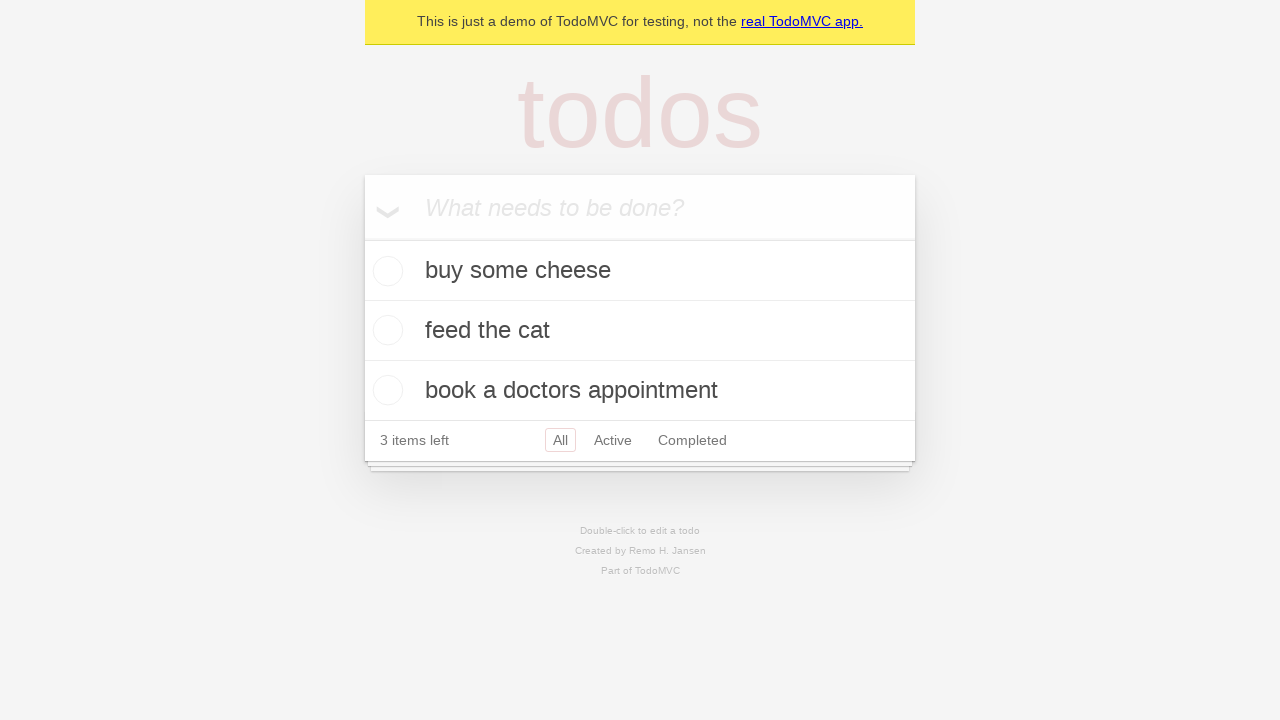

Checked 'Mark all as complete' checkbox at (362, 238) on internal:label="Mark all as complete"i
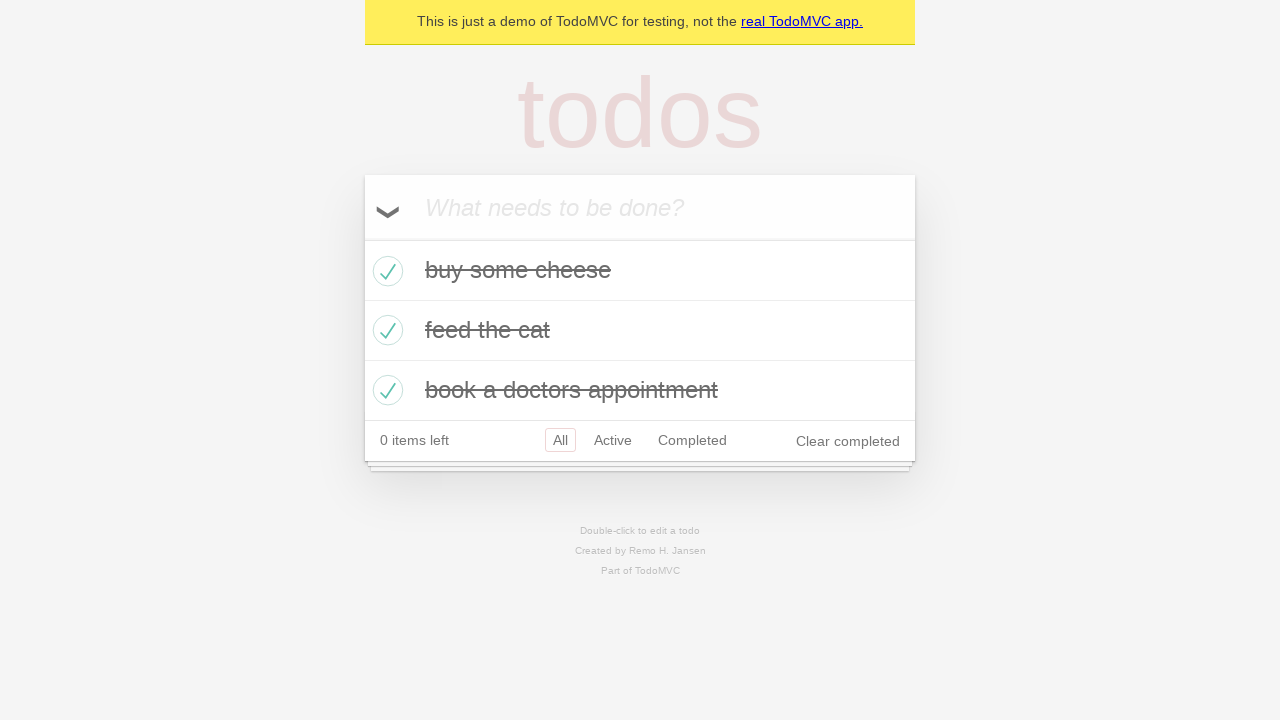

Verified all todo items are marked as completed
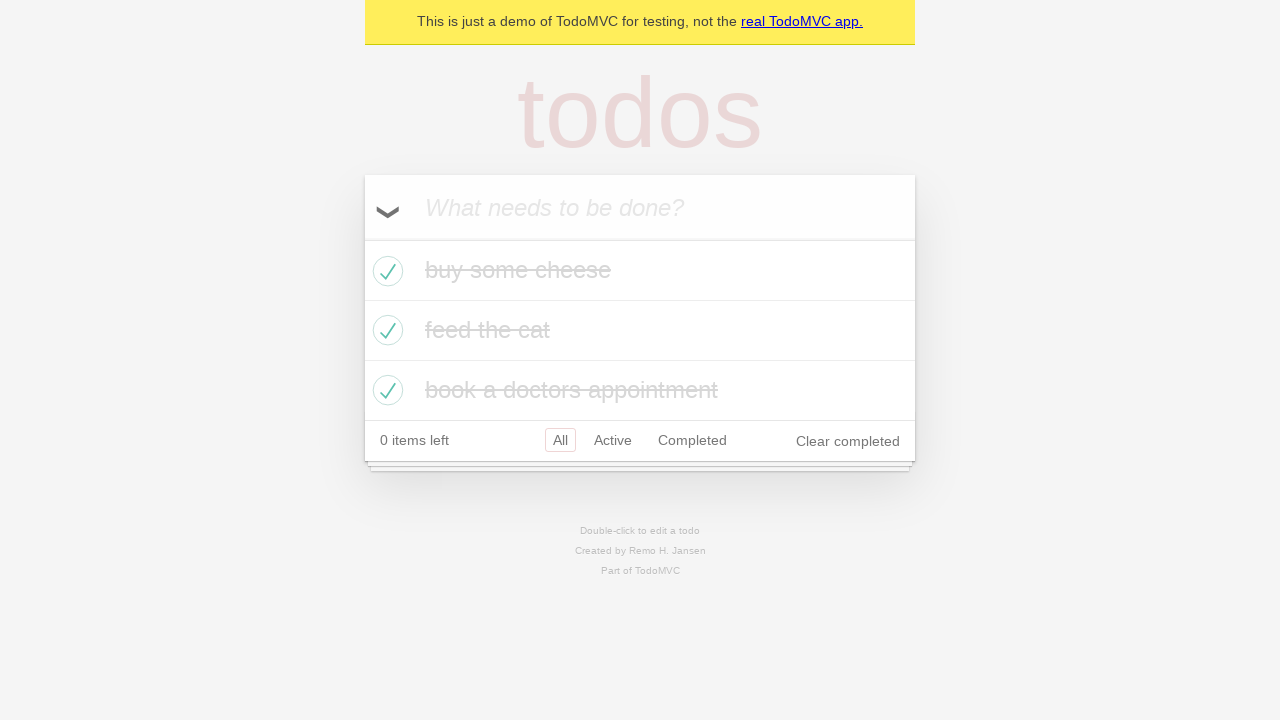

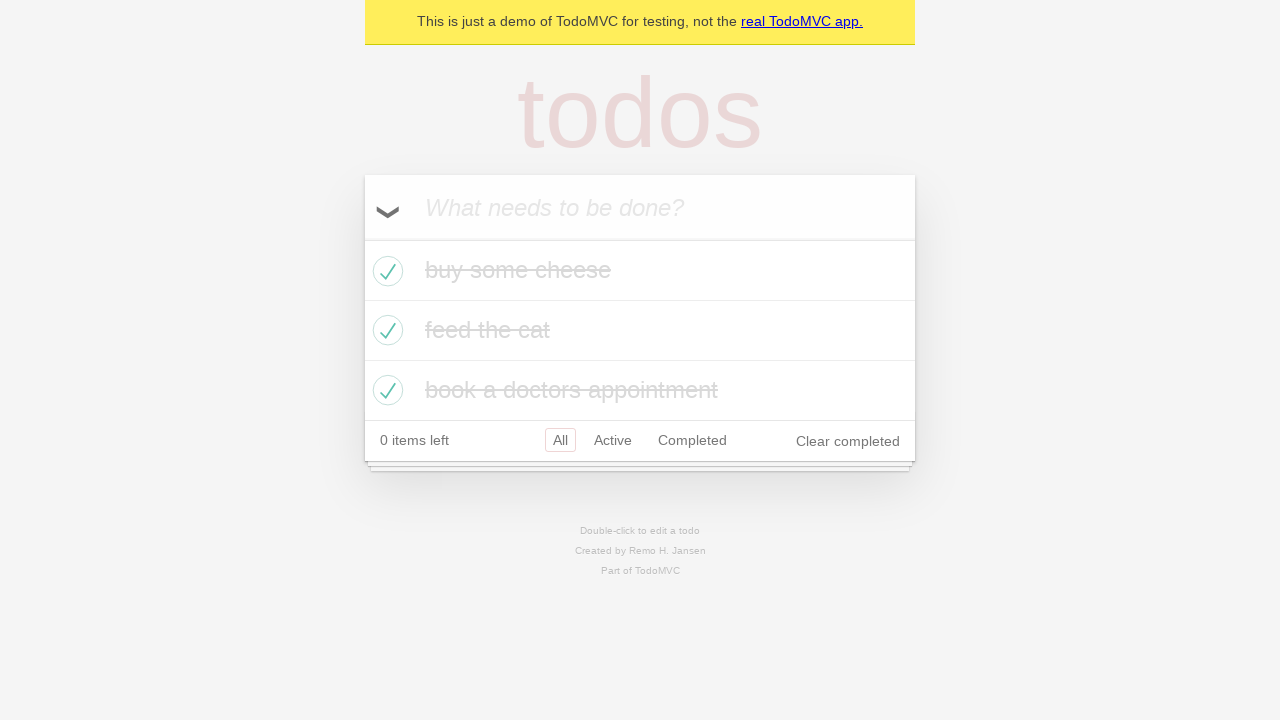